Verifies that a user can navigate to the Ultimate QA automation page and the URL is correct

Starting URL: https://ultimateqa.com/automation/

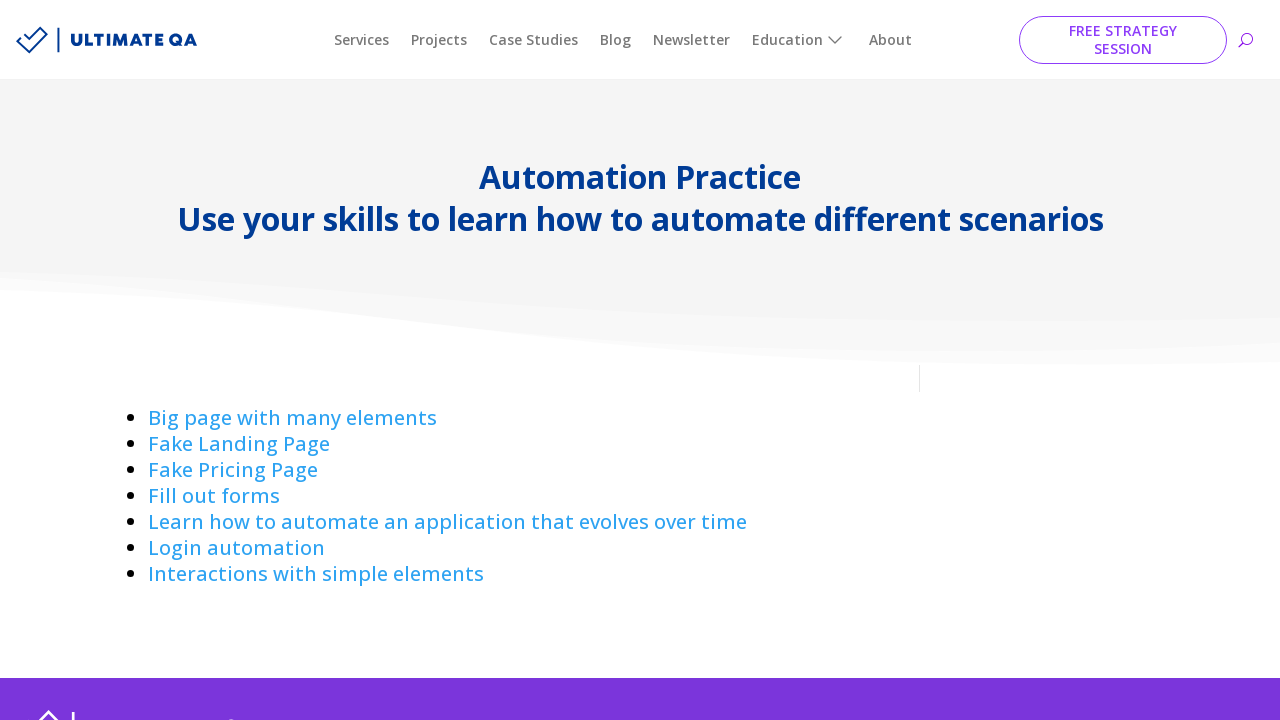

Navigated to Ultimate QA automation page at https://ultimateqa.com/automation/
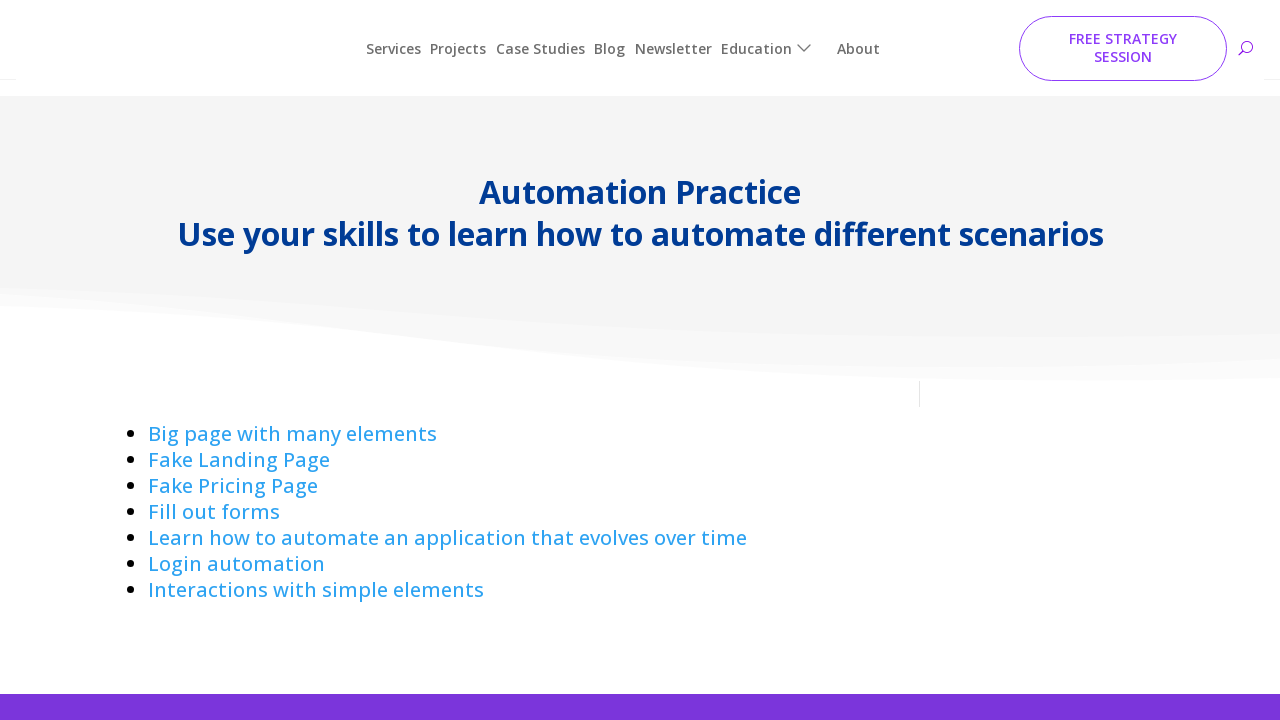

Verified the page URL is correct: https://ultimateqa.com/automation/
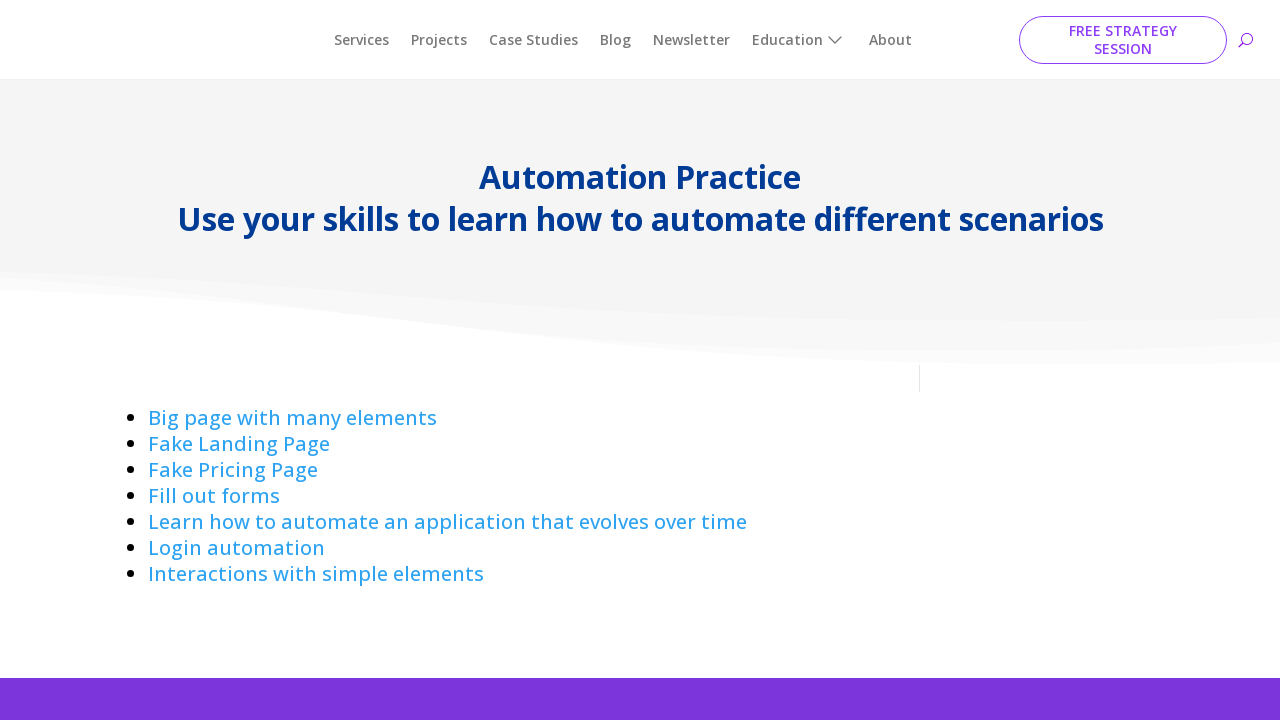

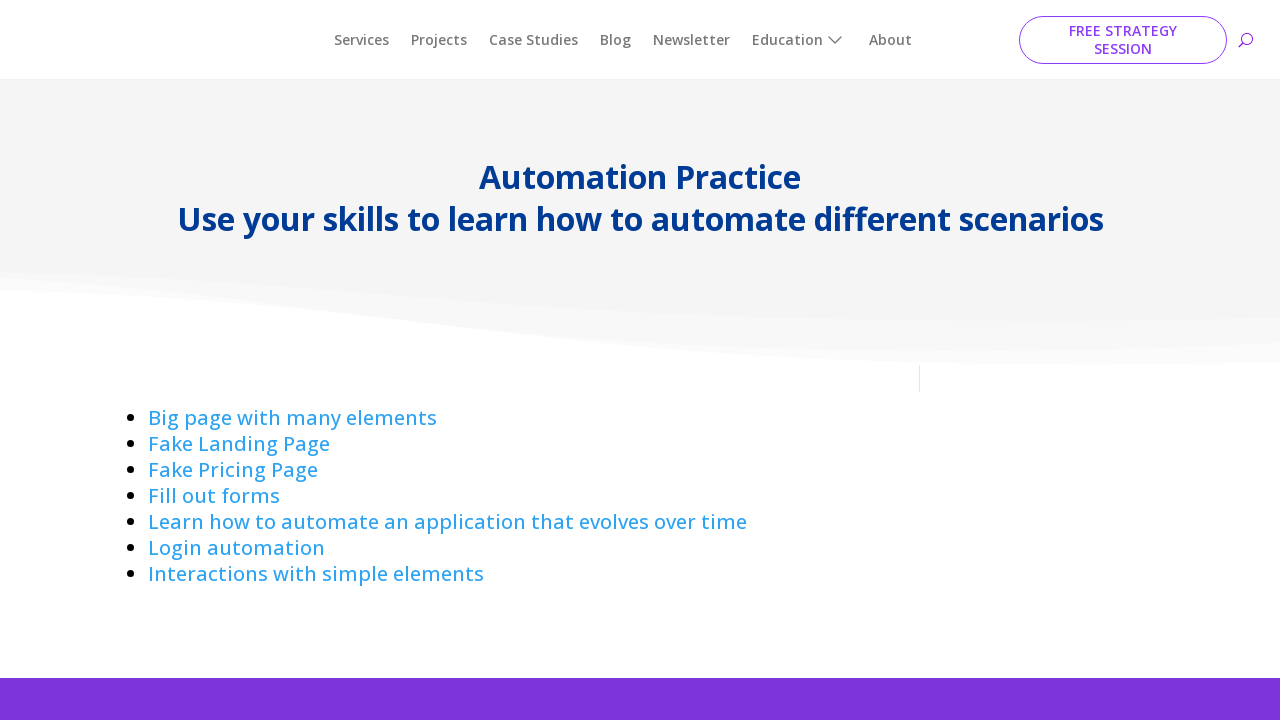